Tests a form validation by filling in name, surname, phone, website, and age fields with specific values, submitting the form, and verifying that appropriate validation messages appear for each field.

Starting URL: https://single-form.vercel.app/

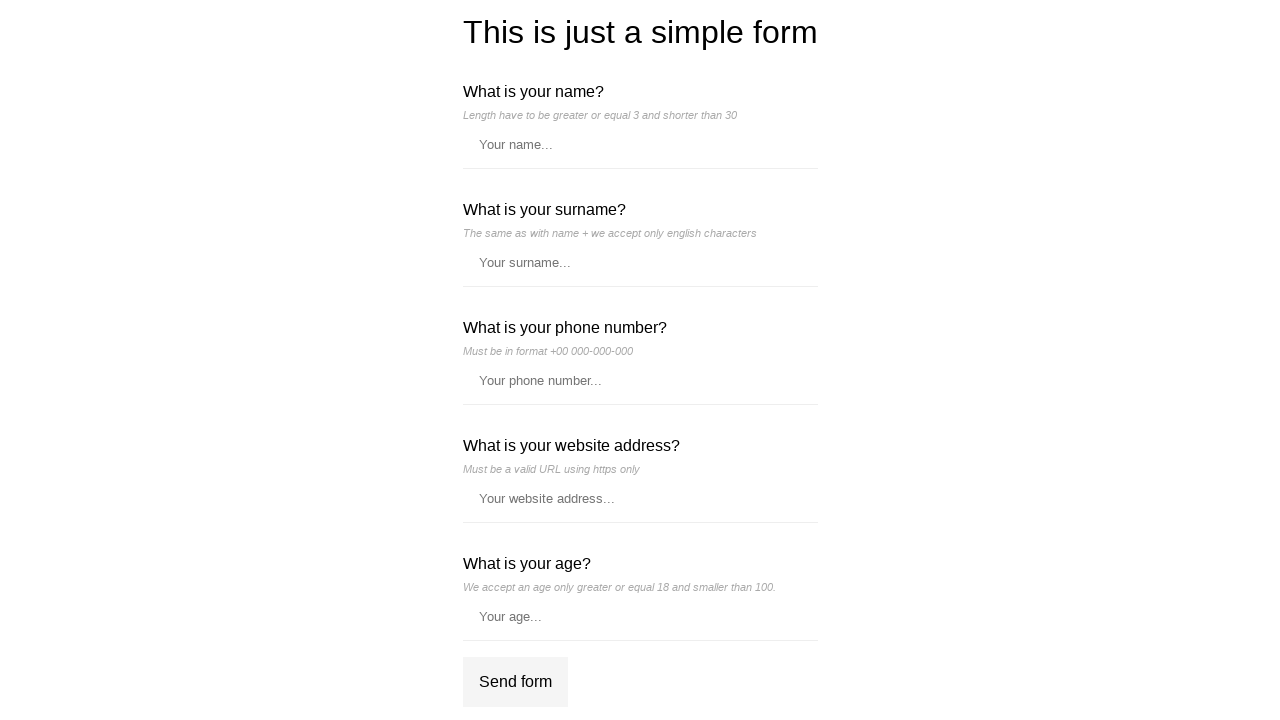

Filled Name field with 31-character string exceeding the limit on //*[@id='__next']/div/div/form/label[1]/input
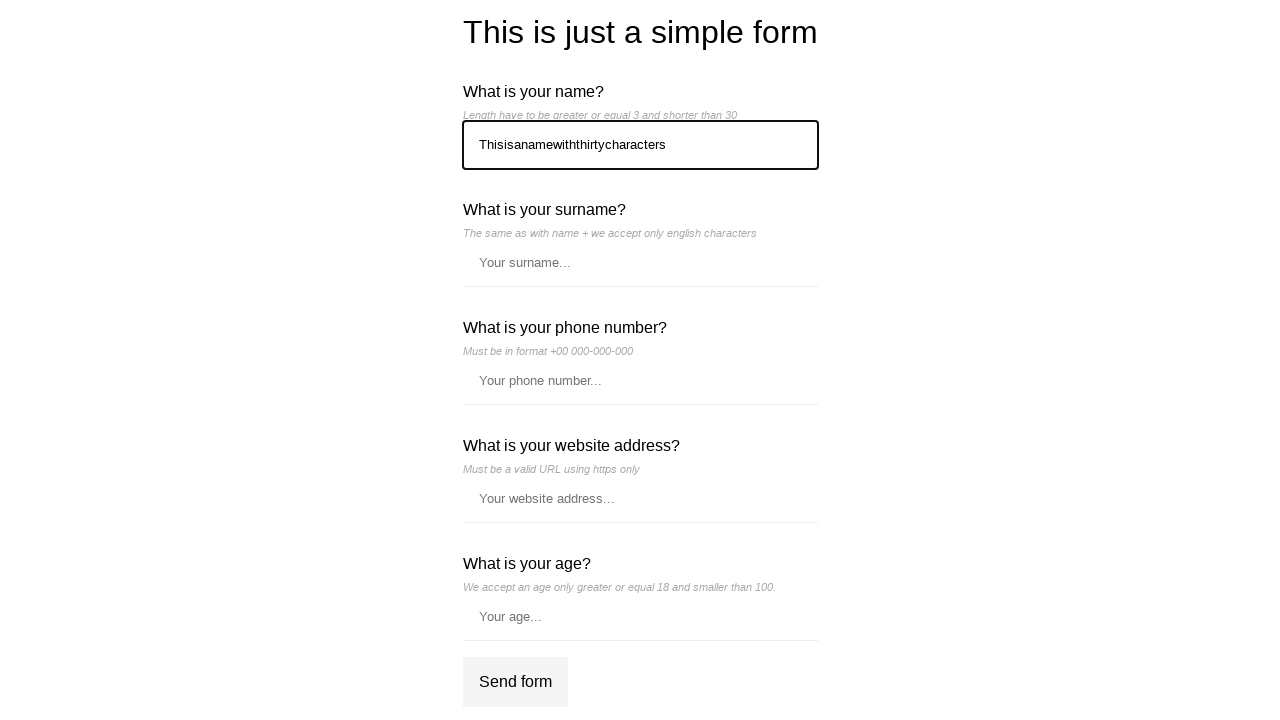

Filled Surname field with 'Kowarik' on //*[@id='__next']/div/div/form/label[2]/input
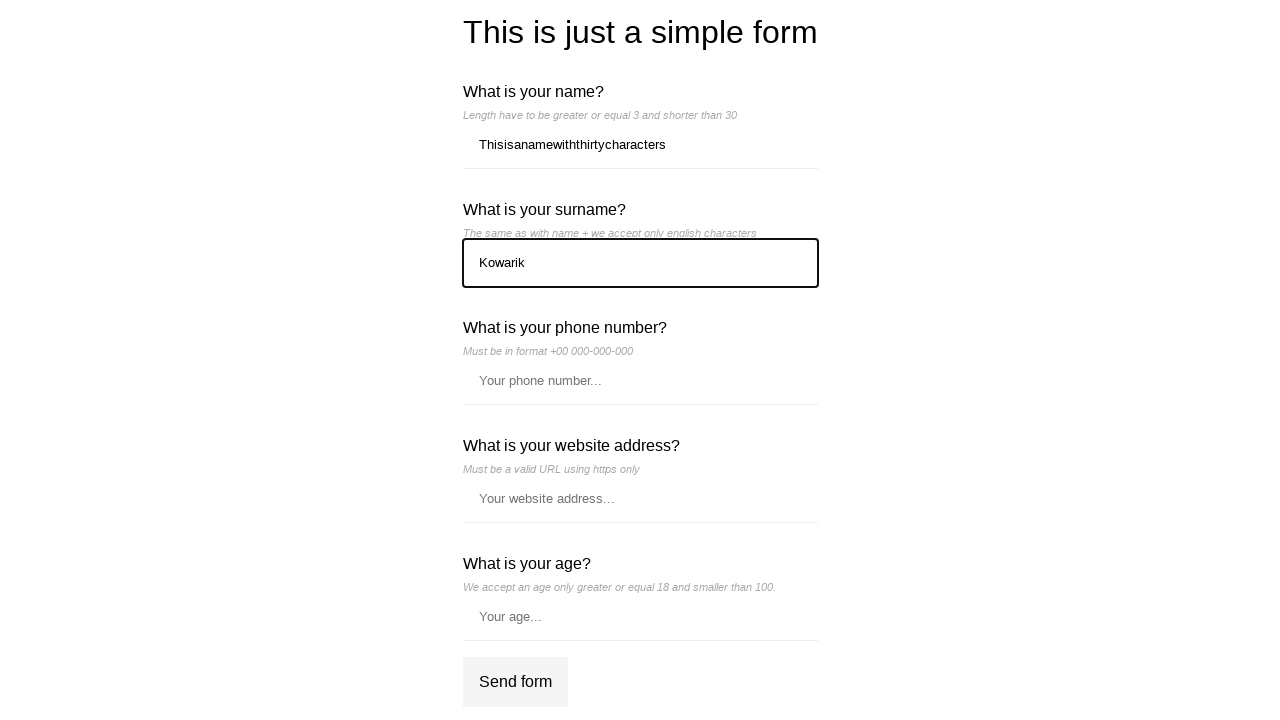

Filled Phone field with '+48 881-674-440' on //*[@id='__next']/div/div/form/label[3]/input
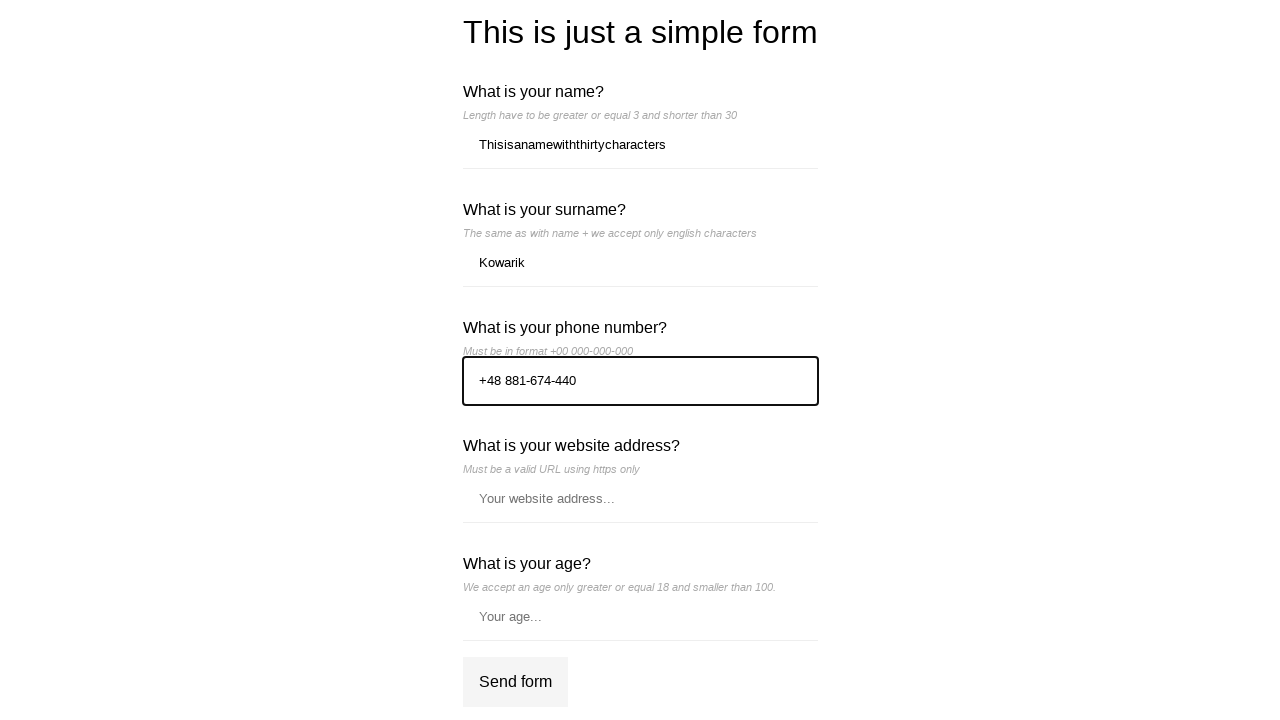

Filled Website field with 'https://www.google.com/' on //*[@id='__next']/div/div/form/label[4]/input
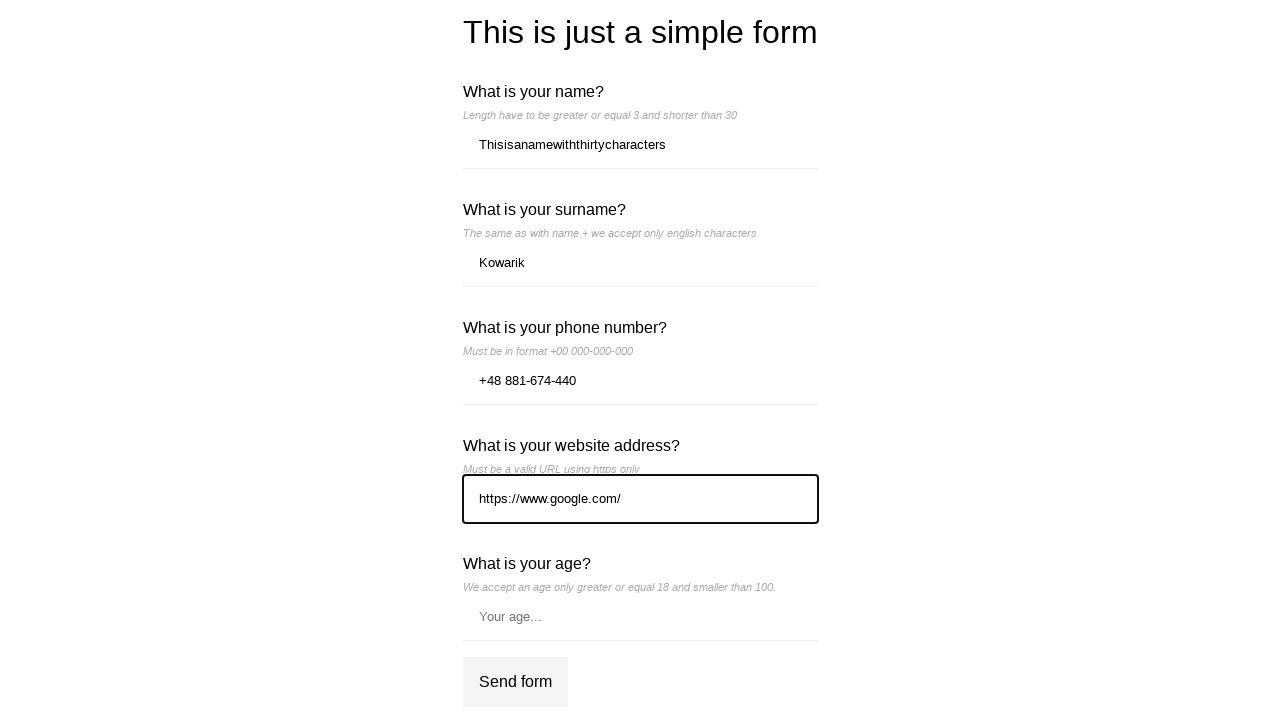

Filled Age field with '29' on //*[@id='__next']/div/div/form/label[5]/input
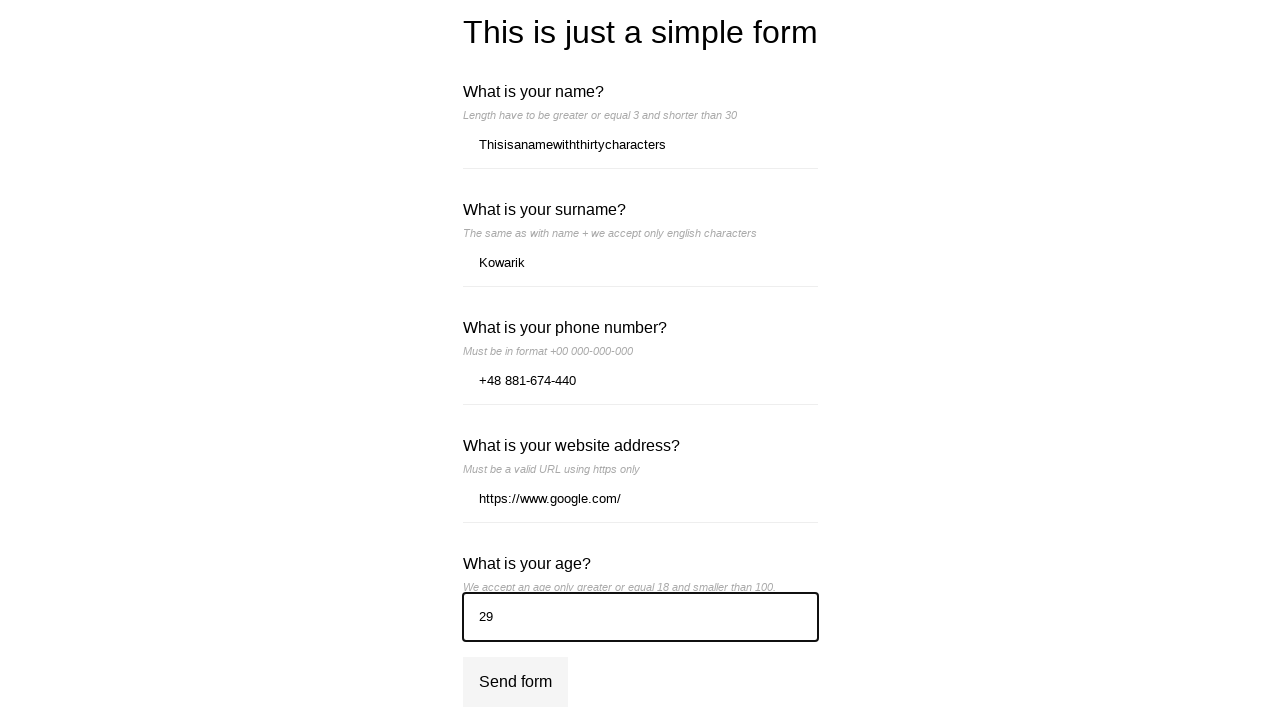

Clicked the form submit button at (515, 682) on xpath=//*[@id='__next']/div/div/form/div[2]
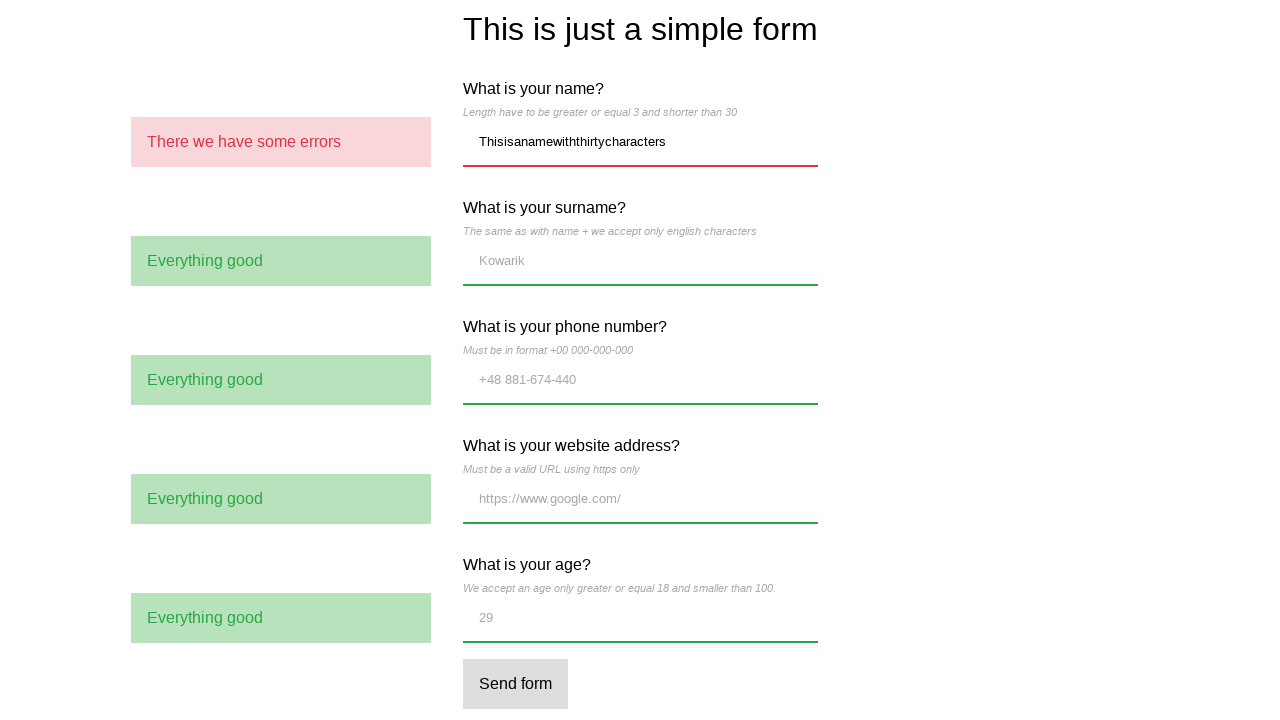

Validation messages appeared on the form
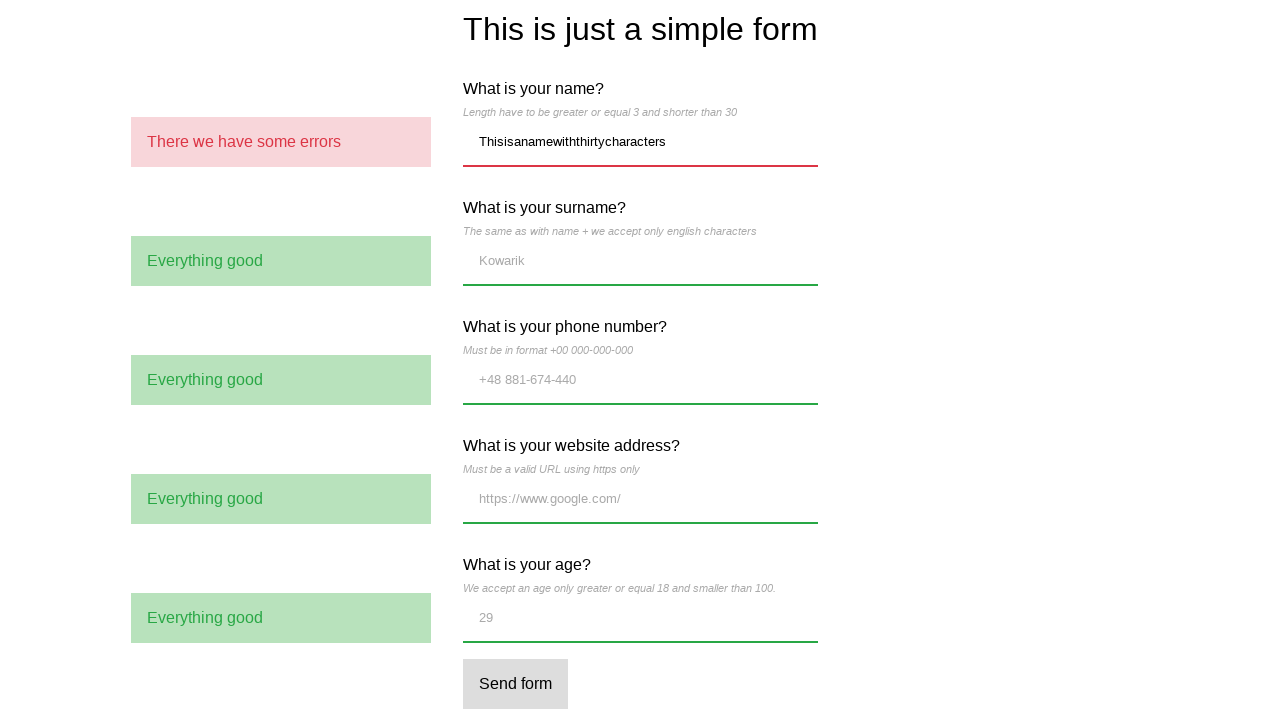

Verified Name field shows error message 'There we have some errors'
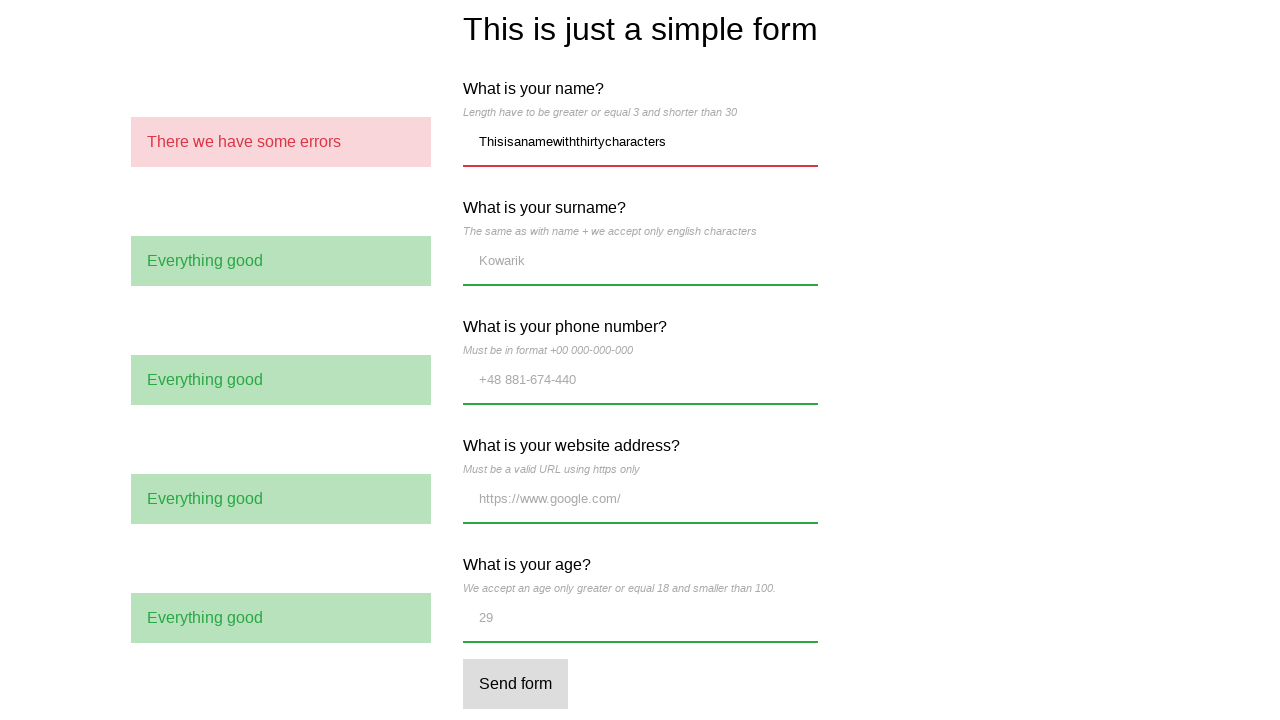

Verified Surname field shows success message 'Everything good'
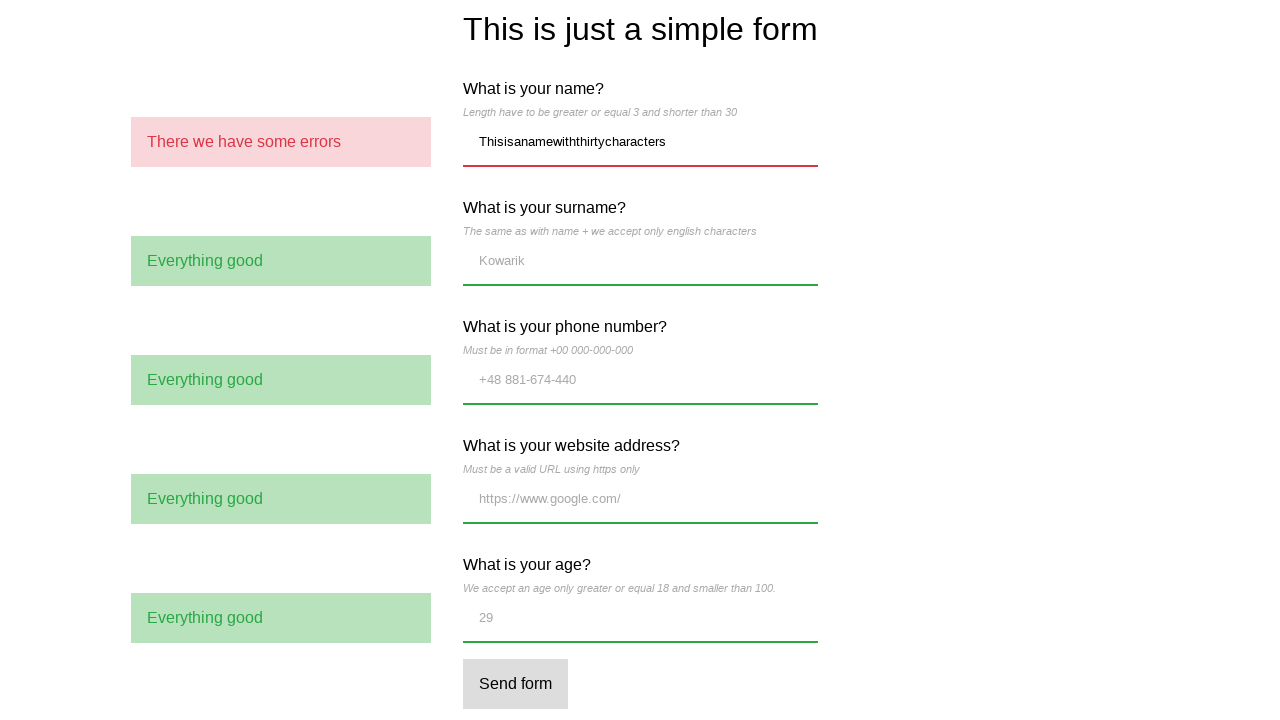

Verified Phone field shows success message 'Everything good'
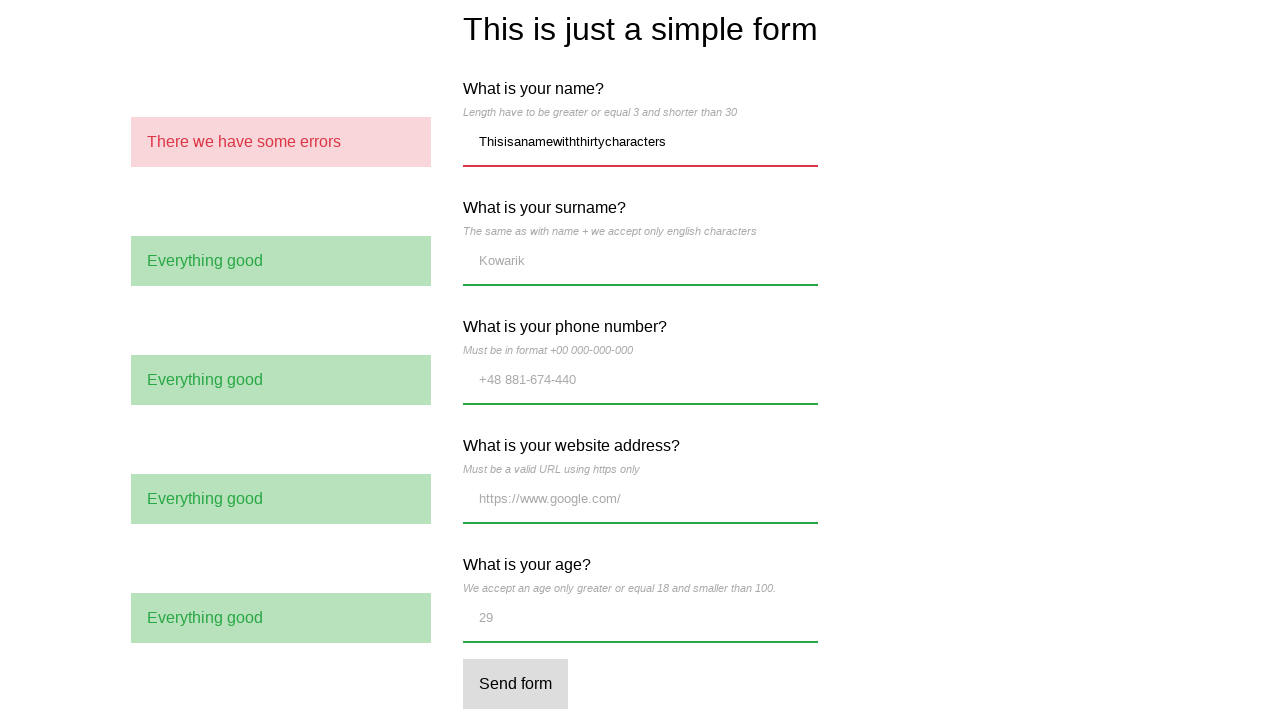

Verified Website field shows success message 'Everything good'
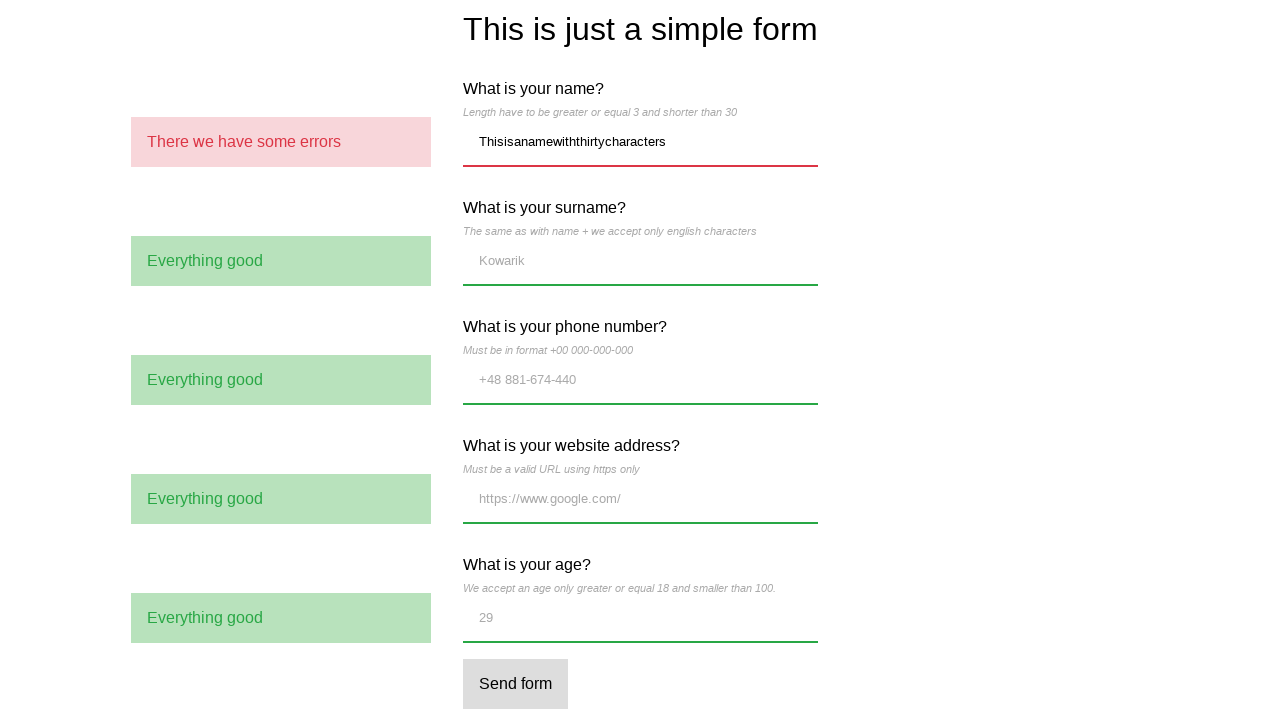

Verified Age field shows success message 'Everything good'
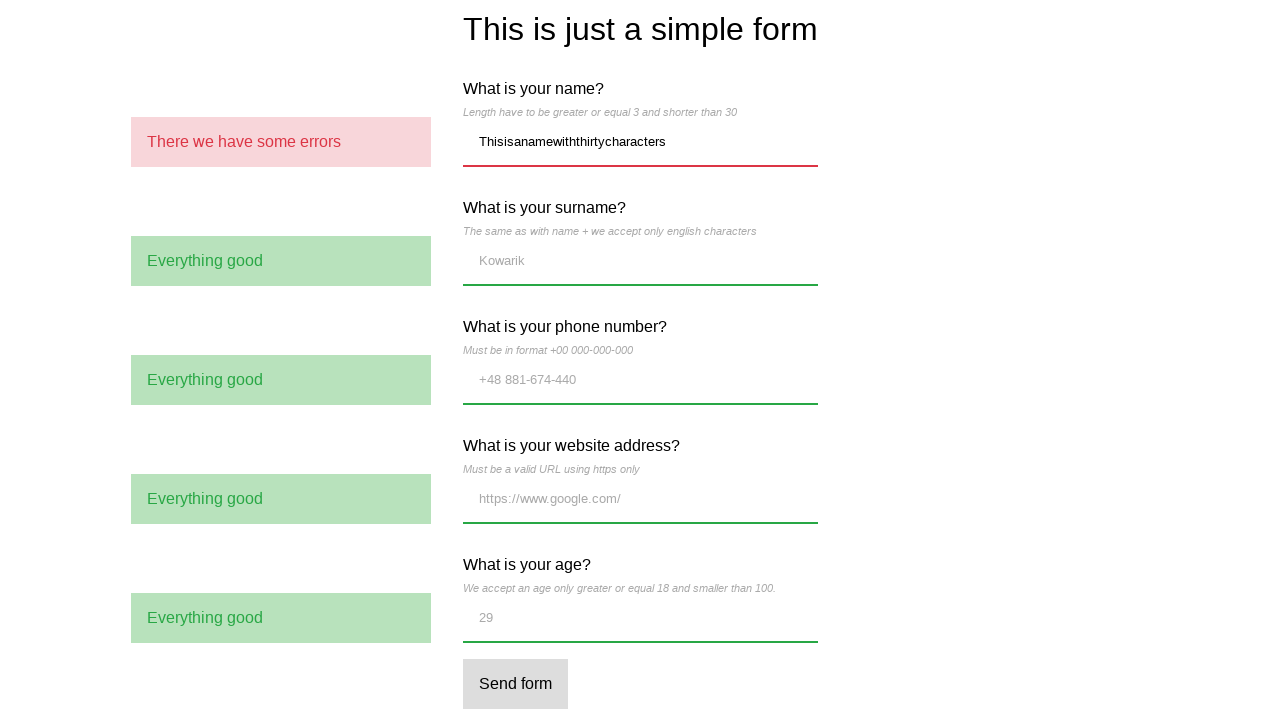

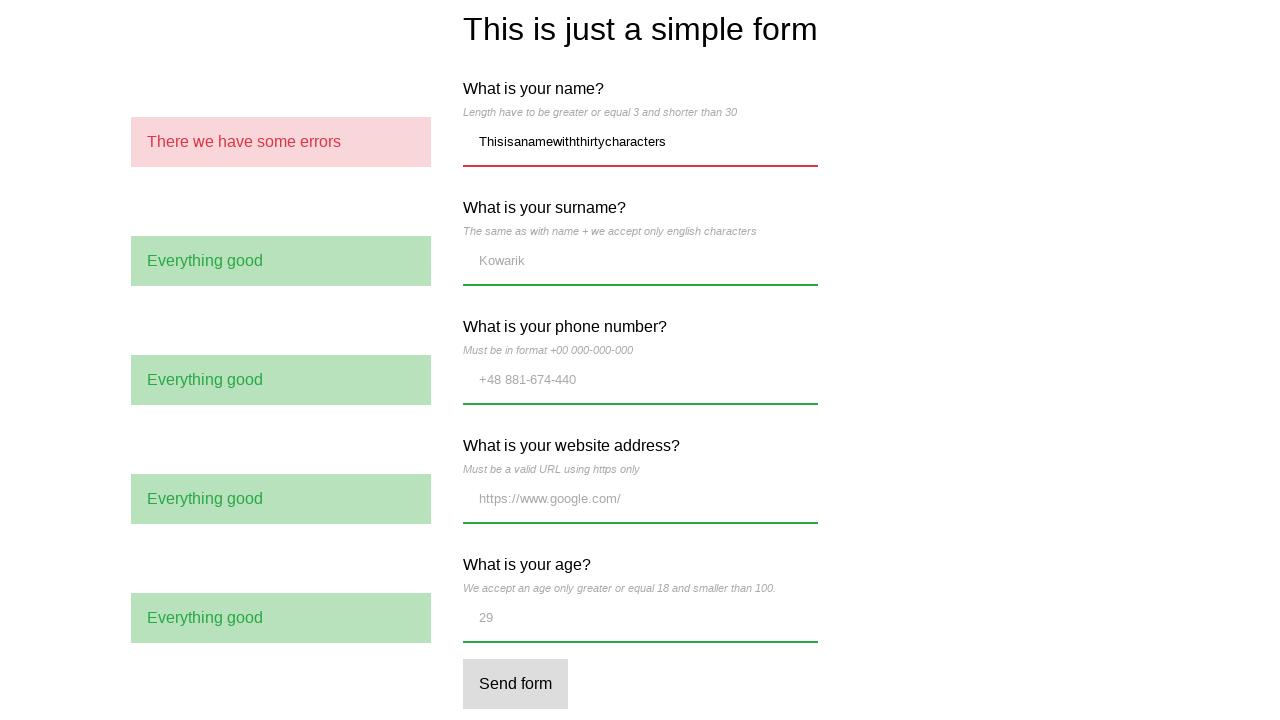